Navigates to the news page, clicks on the first hashtag tag, and verifies the header element is displayed

Starting URL: https://mil.am/en/news

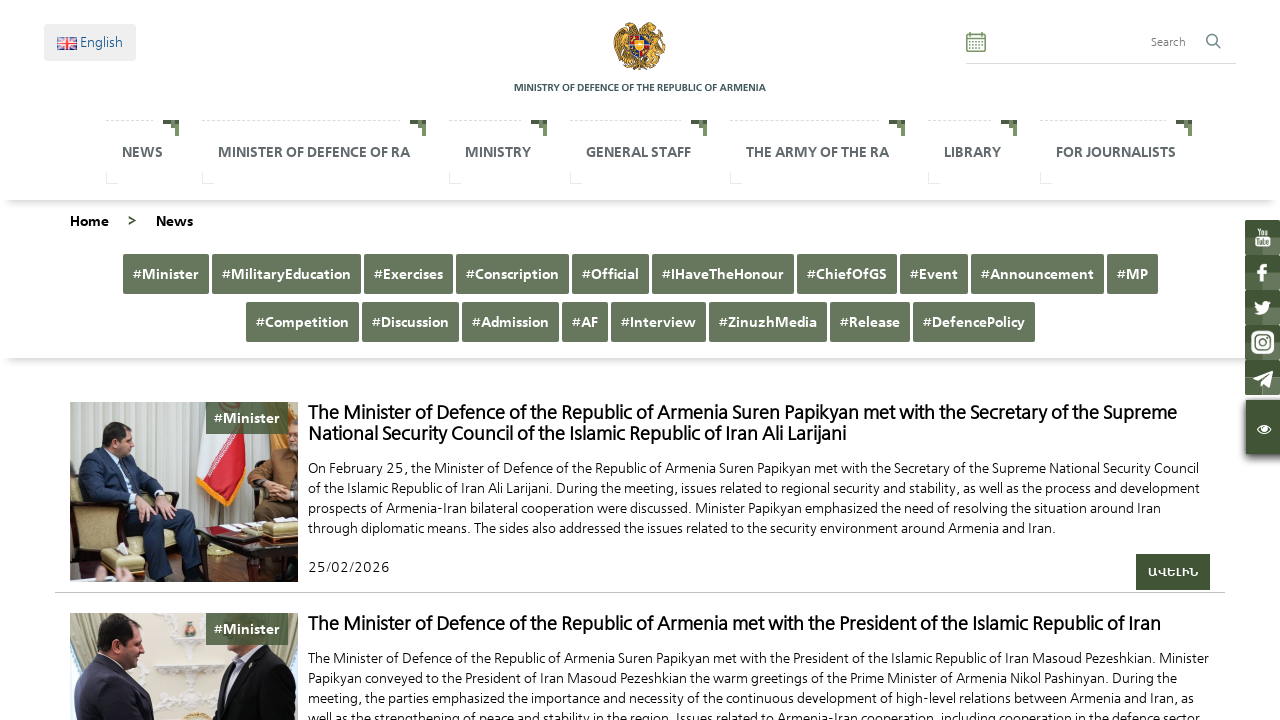

Navigated to news page at https://mil.am/en/news
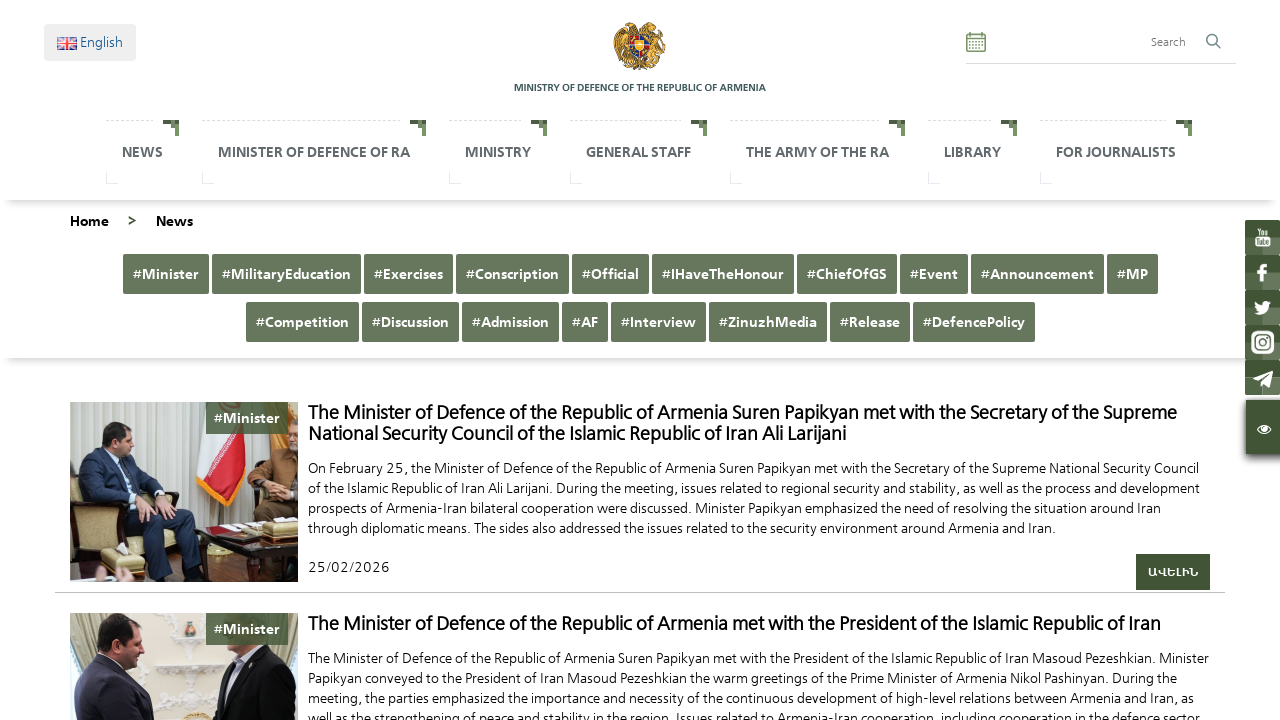

Waited for hashtag tags to load
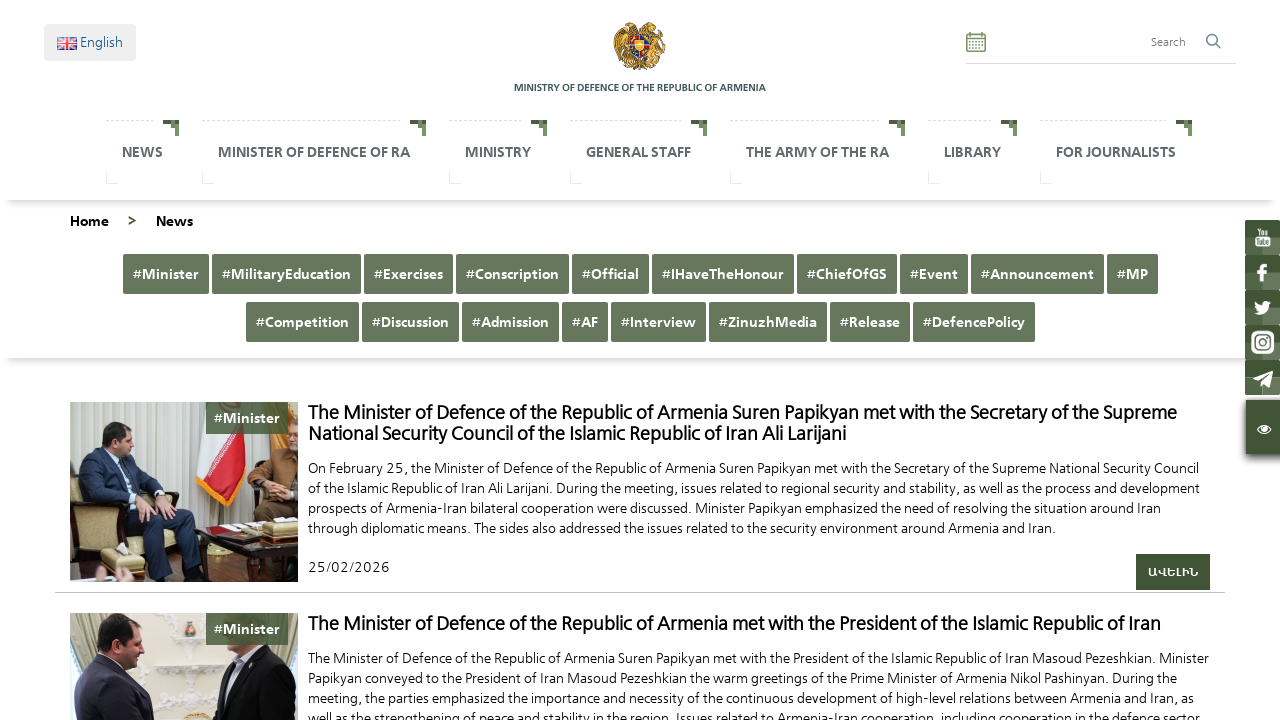

Clicked on the first hashtag tag at (166, 278) on .main-tag >> nth=0
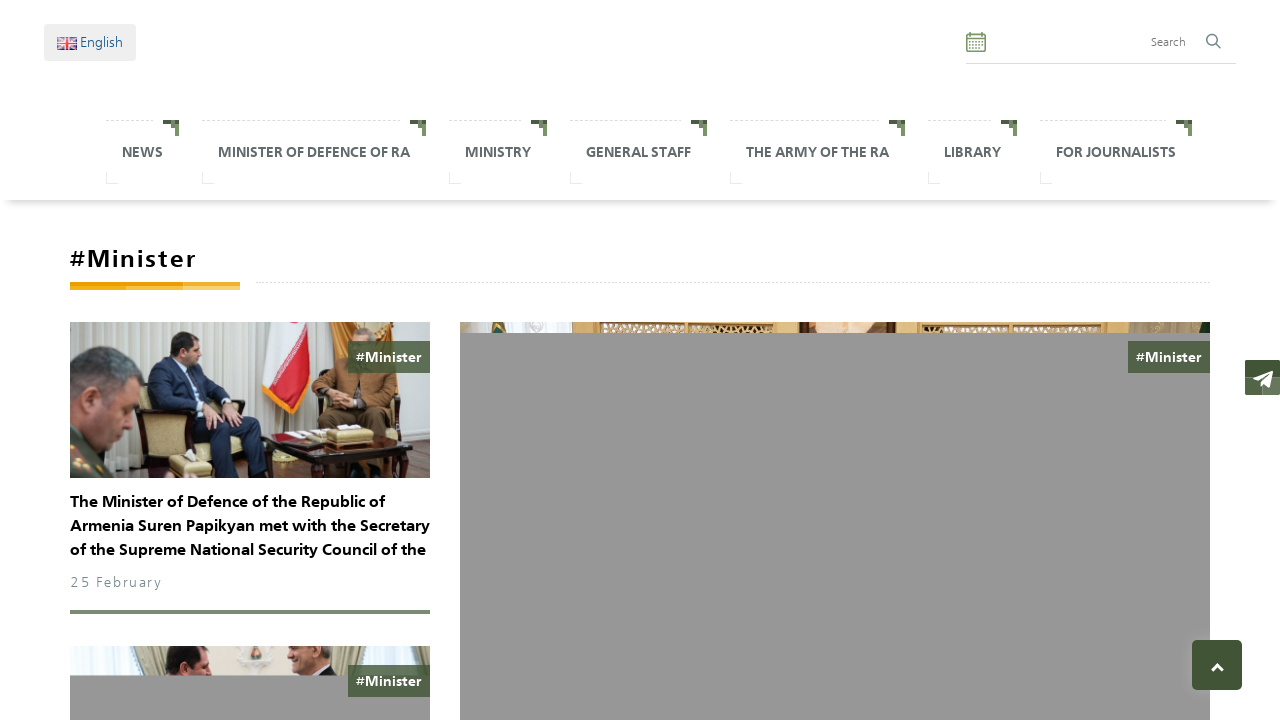

Waited for header element (h5) to appear
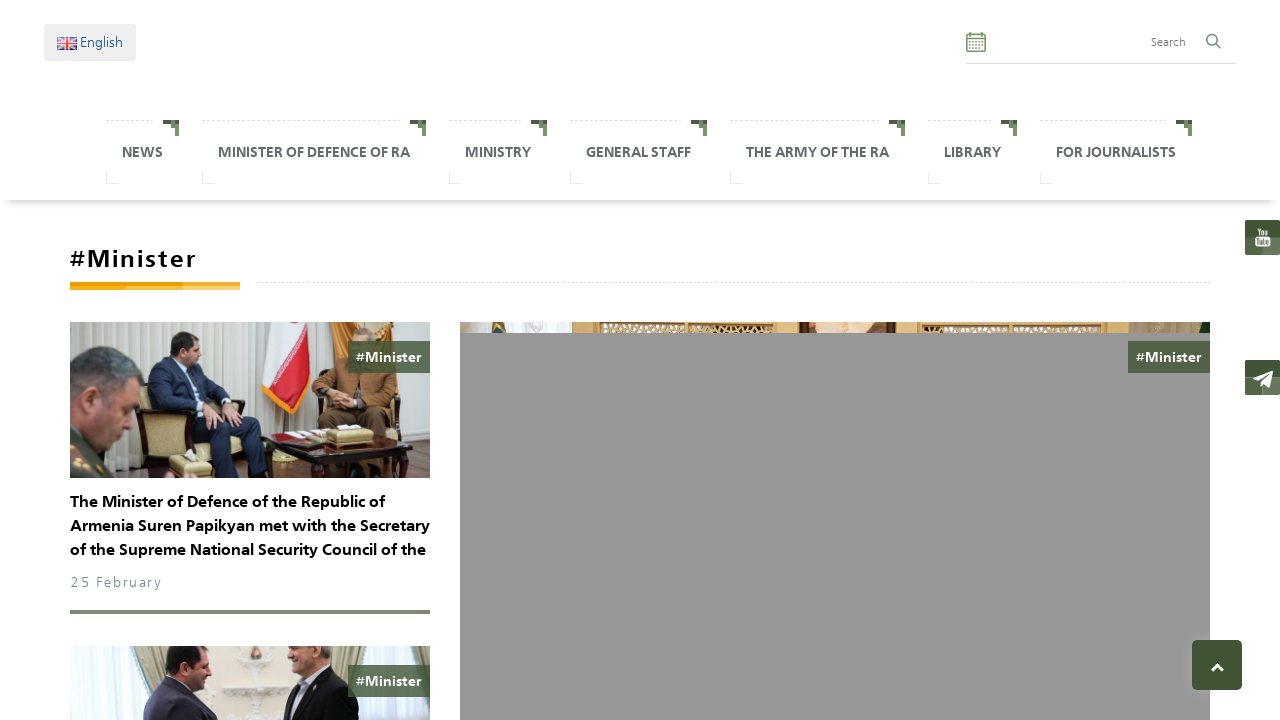

Verified that header element is displayed
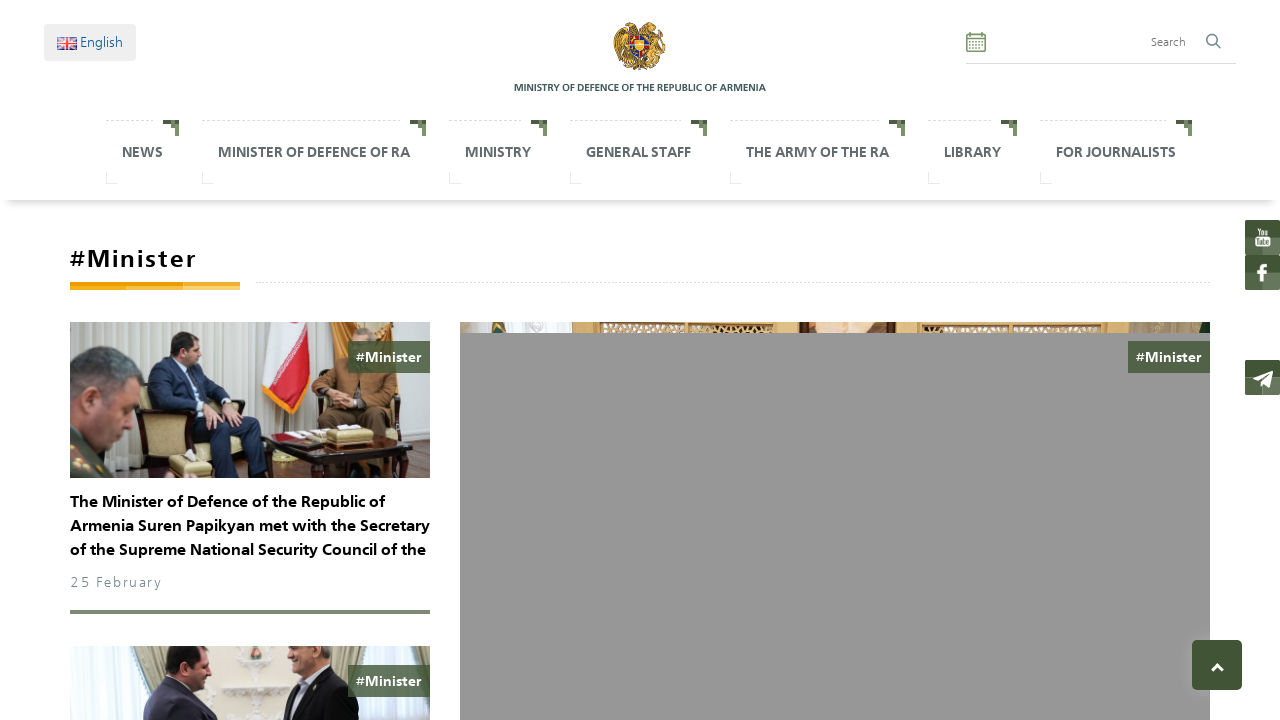

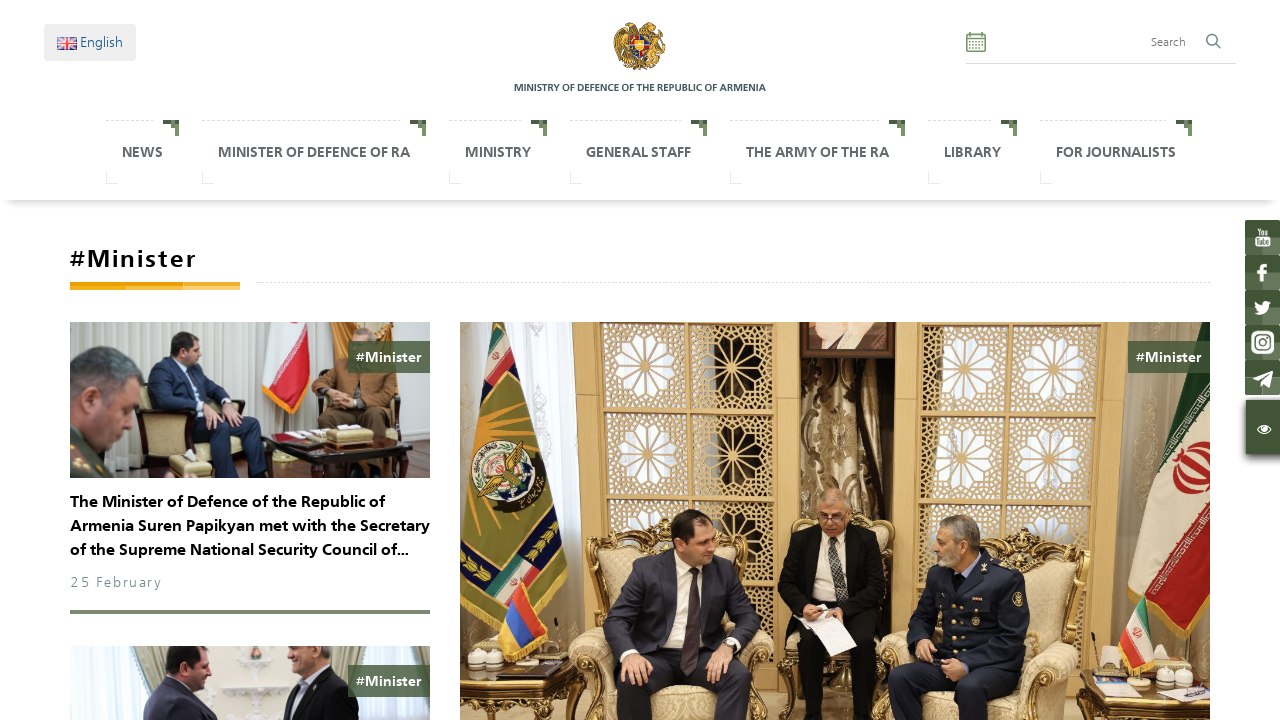